Tests iframe handling by switching to an iframe, reading content from within it, switching back to the main content, and clicking a link

Starting URL: https://the-internet.herokuapp.com/iframe

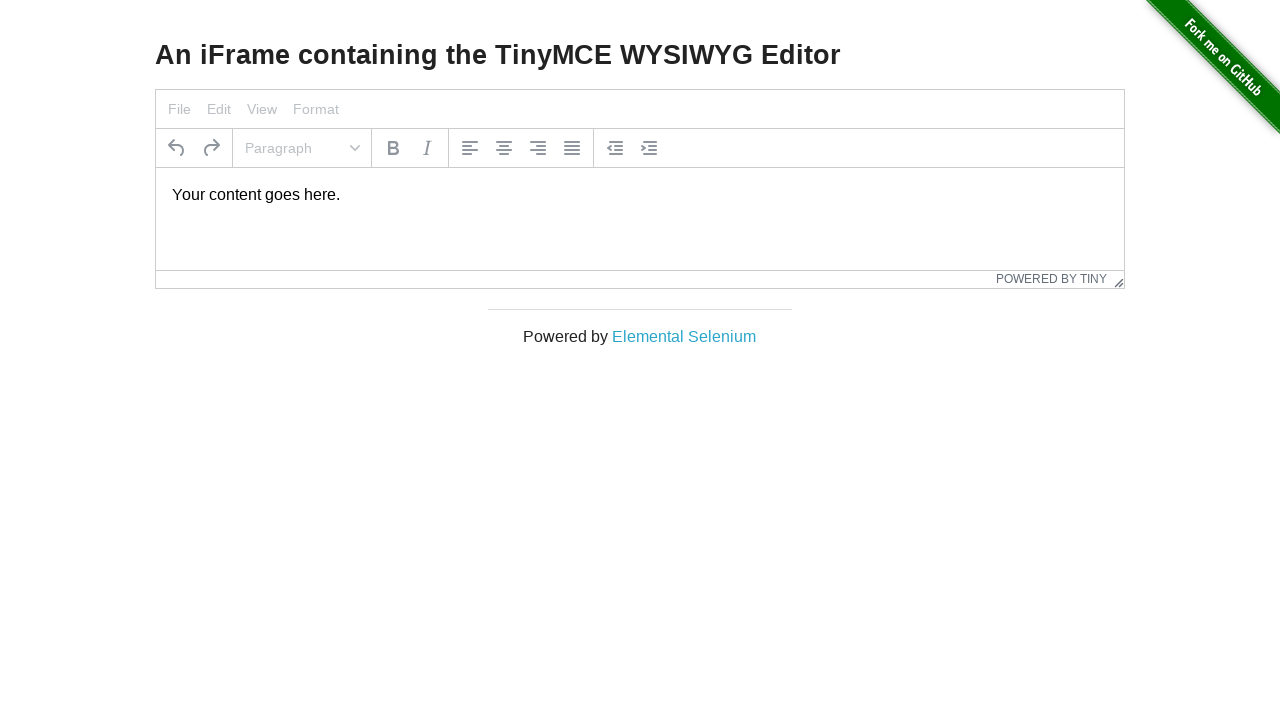

Navigated to iframe test page
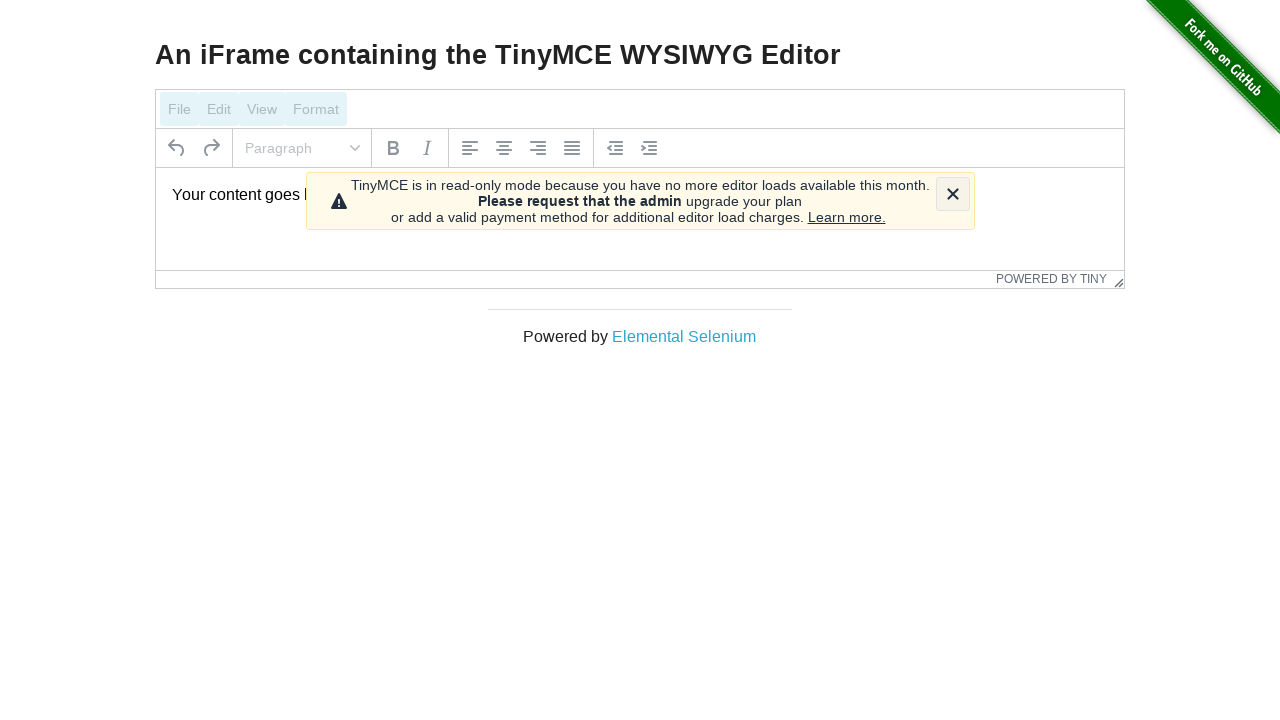

Retrieved text from Elemental Selenium link in main content
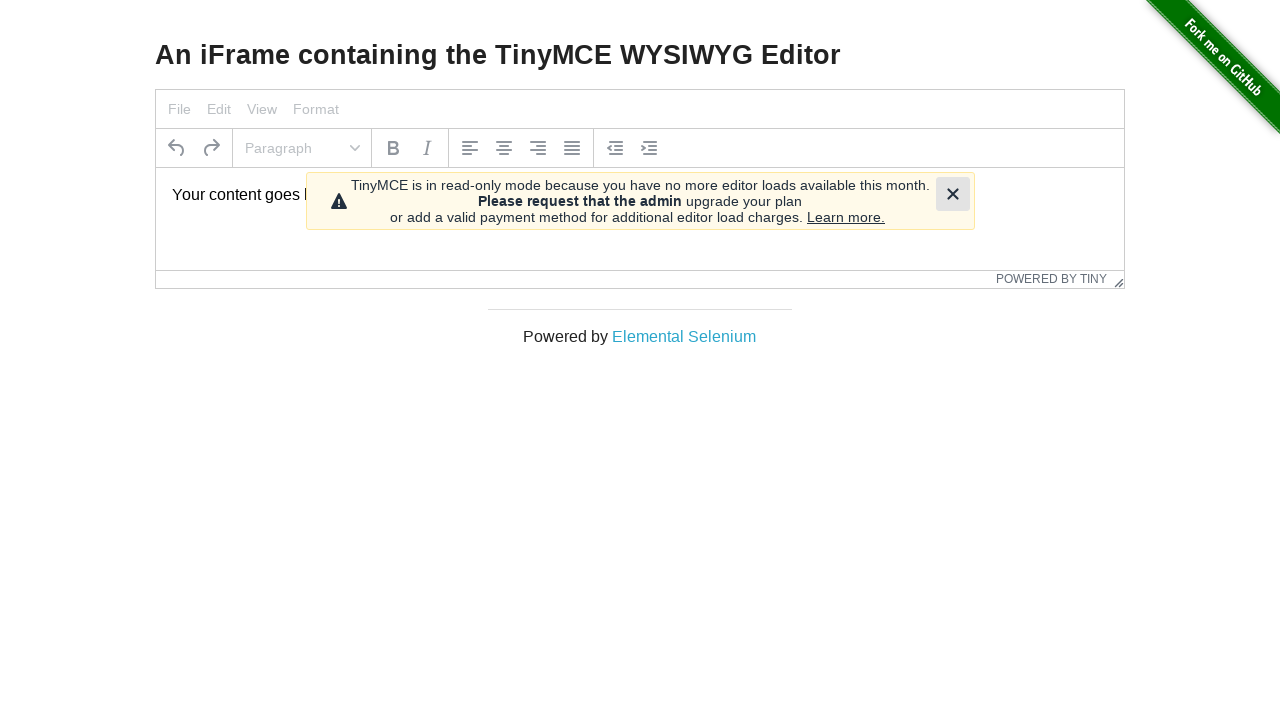

Located all iframes on the page
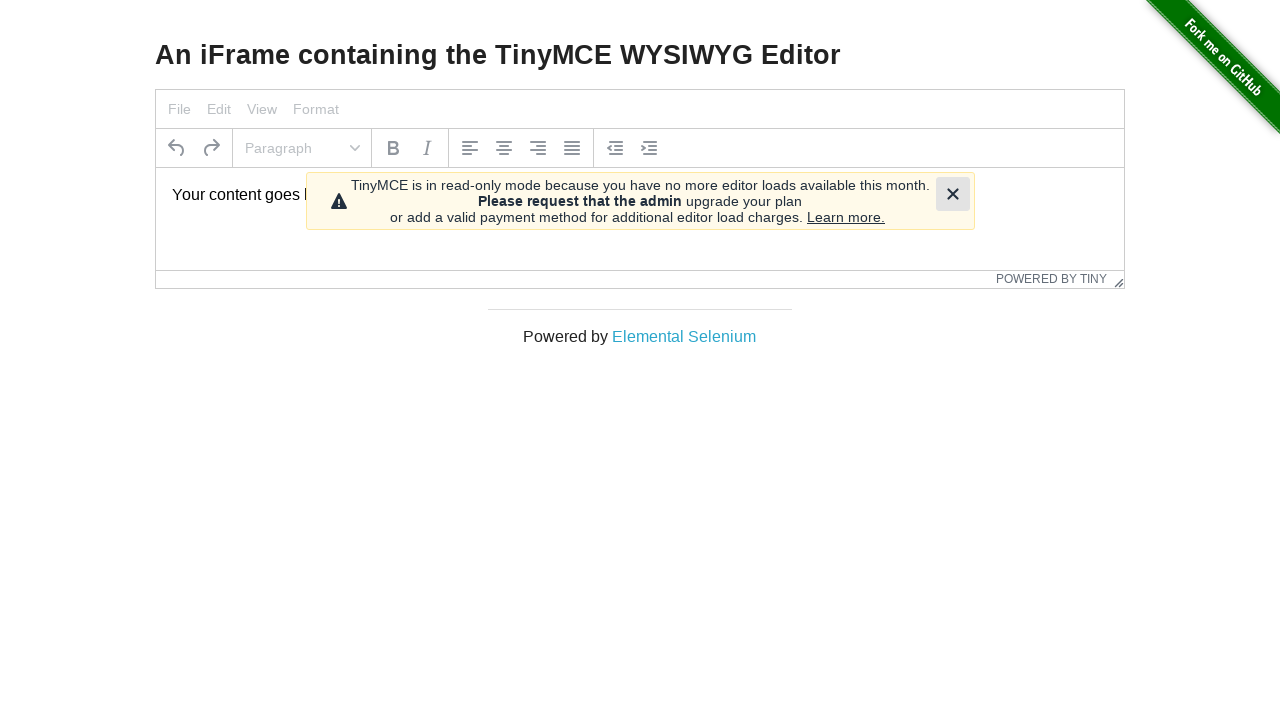

Switched to iframe with id 'mce_0_ifr'
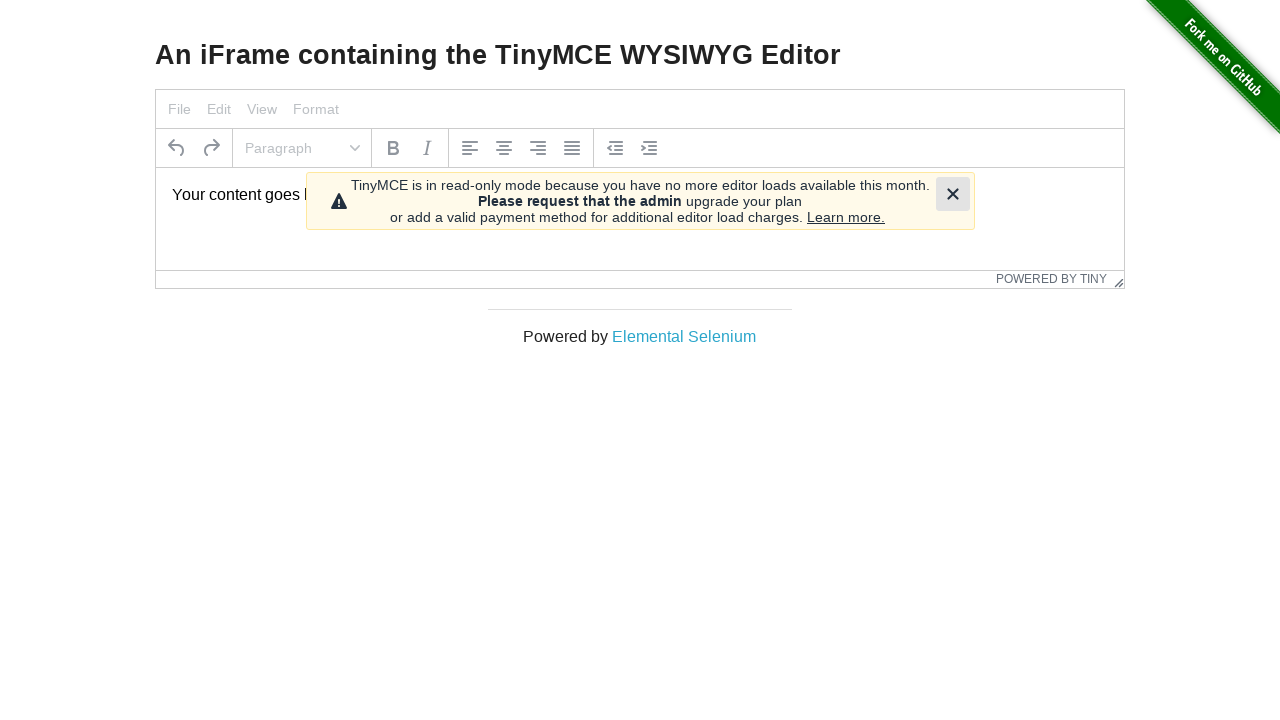

Retrieved paragraph text from within iframe
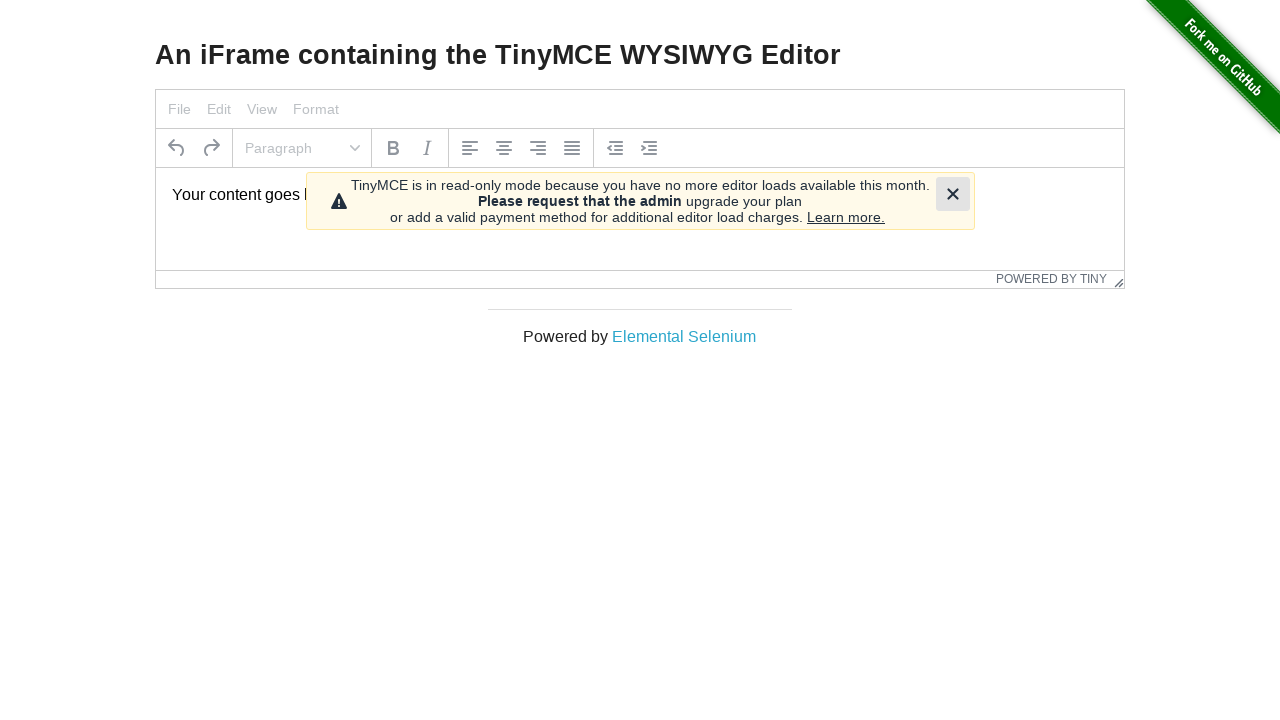

Clicked Elemental Selenium link in main content at (684, 336) on a:text('Elemental Selenium')
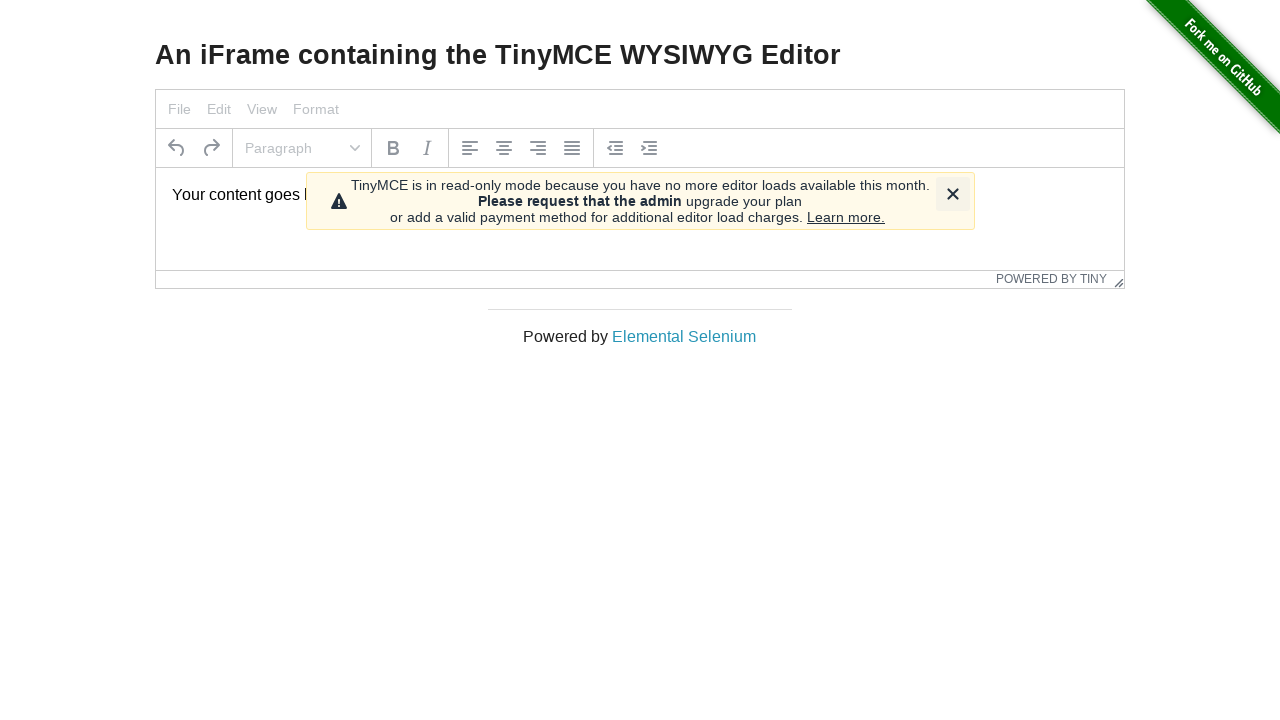

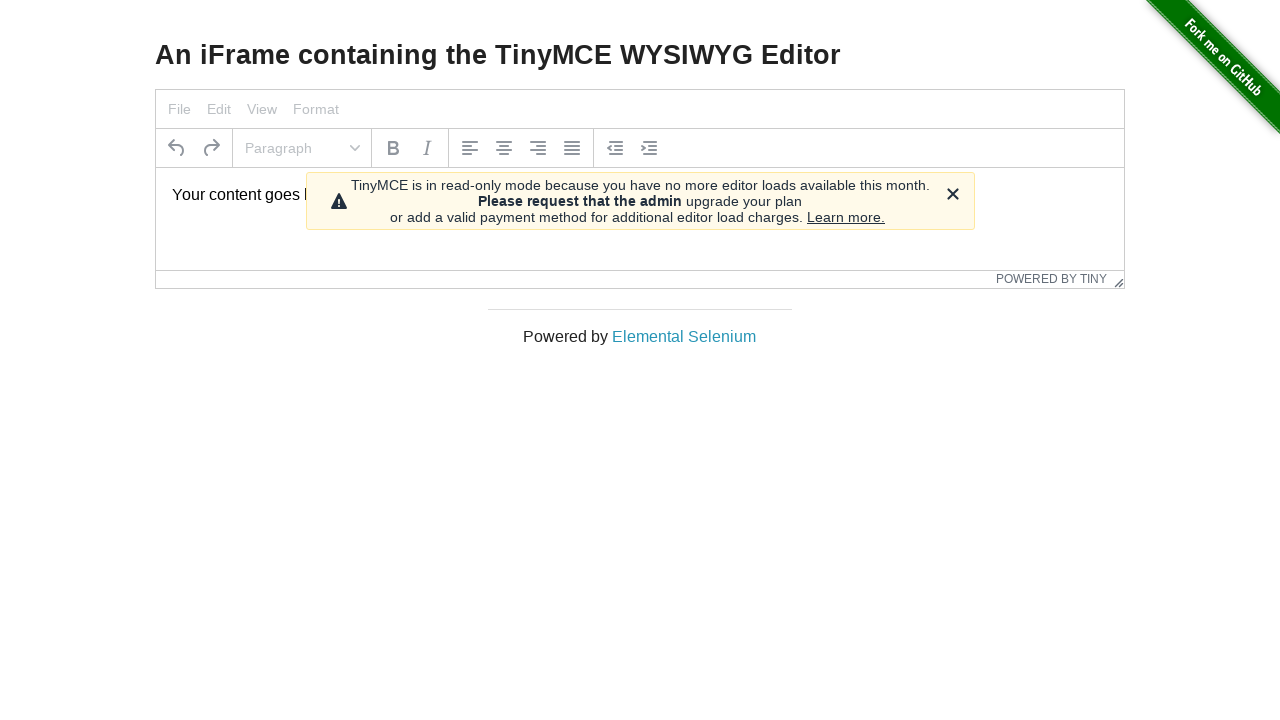